Tests AJAX data loading by clicking a button and waiting for success message

Starting URL: http://uitestingplayground.com/

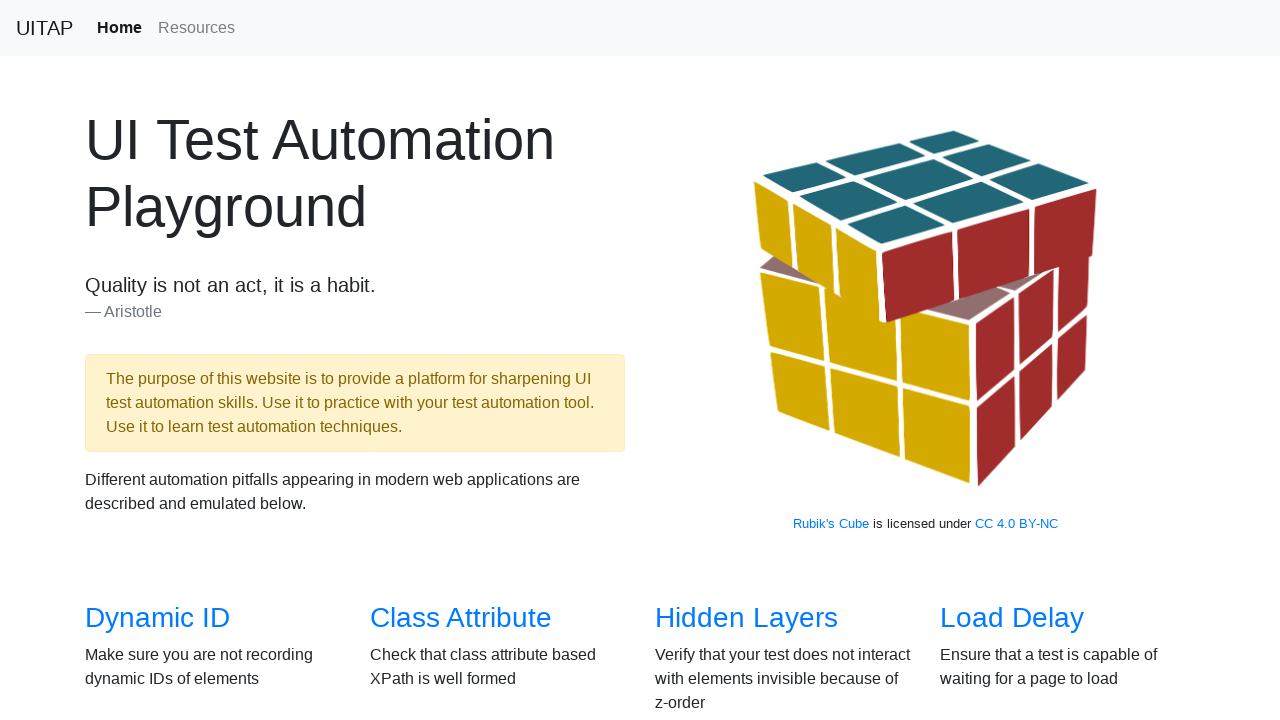

Clicked AJAX link to navigate to AJAX data loading page at (154, 360) on a[href='/ajax']
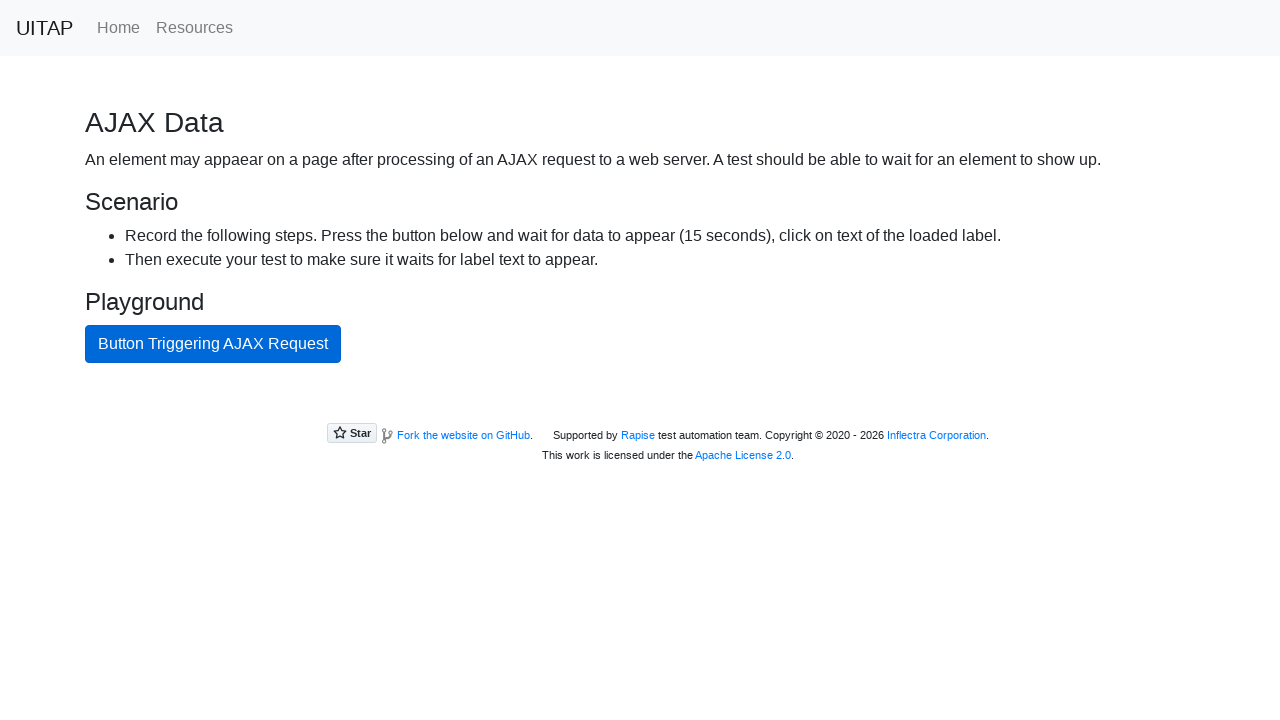

Clicked button to trigger AJAX request at (213, 344) on .btn-primary
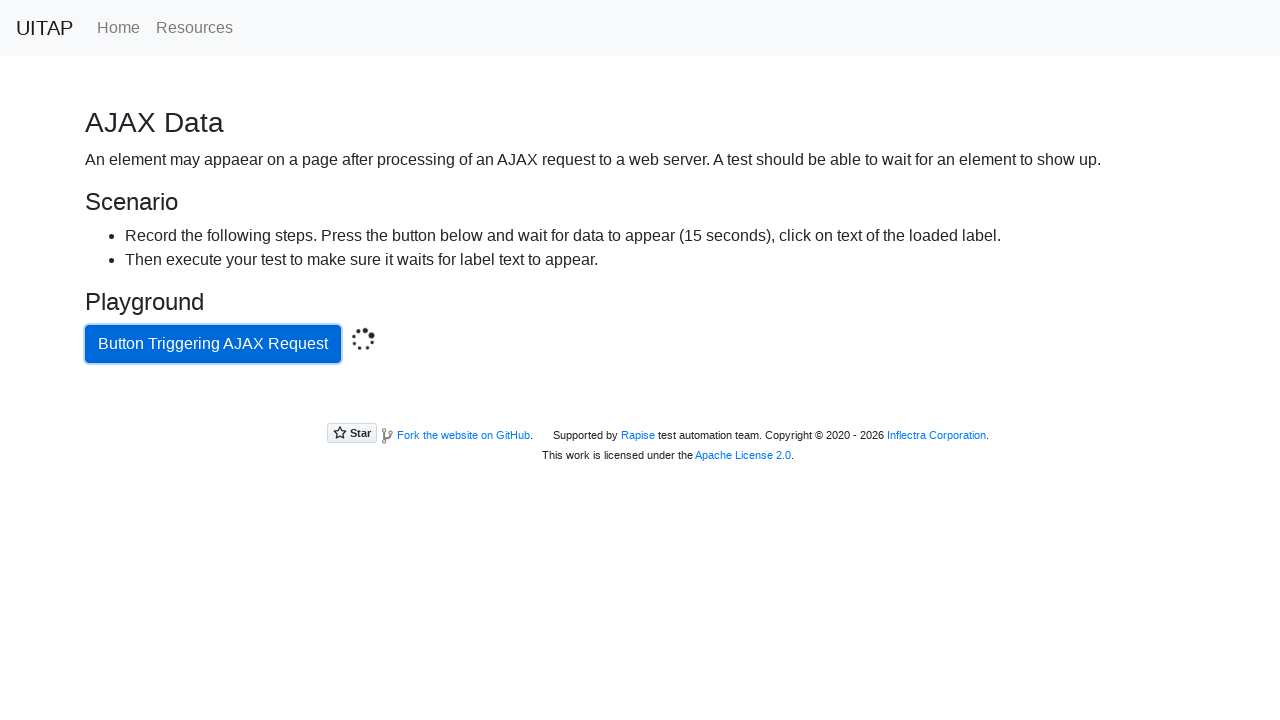

AJAX success message appeared within 35 seconds
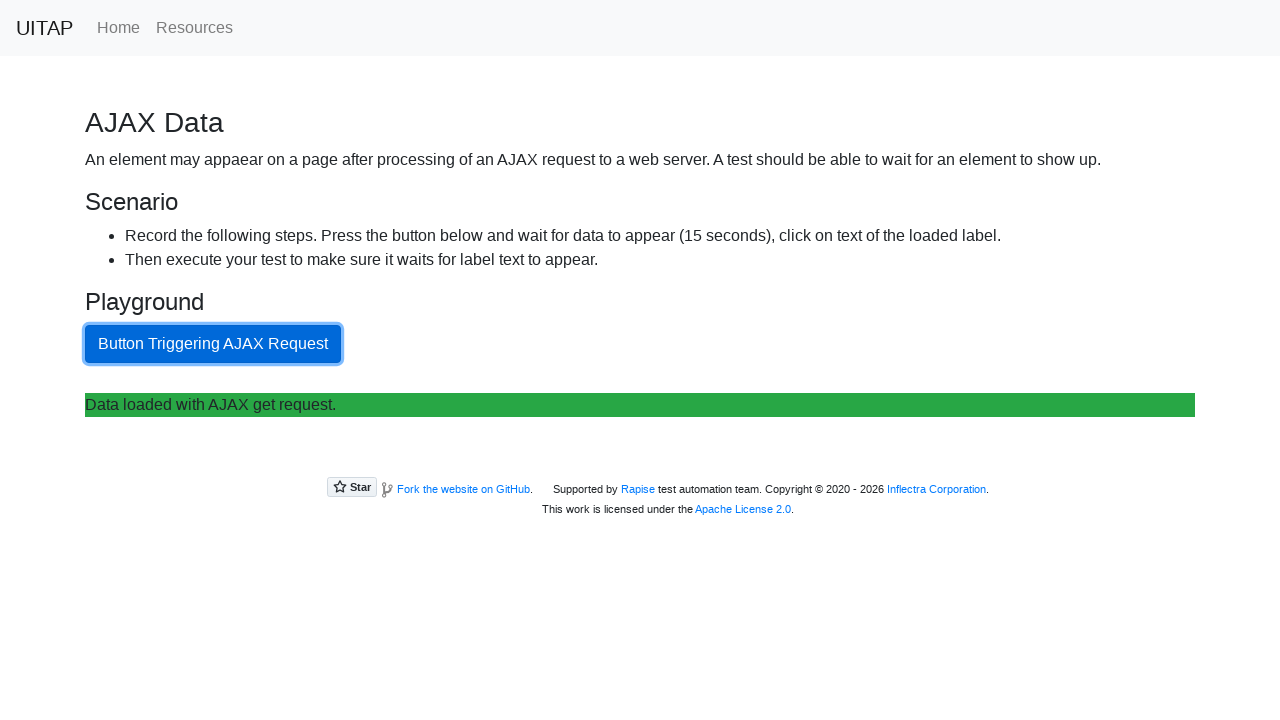

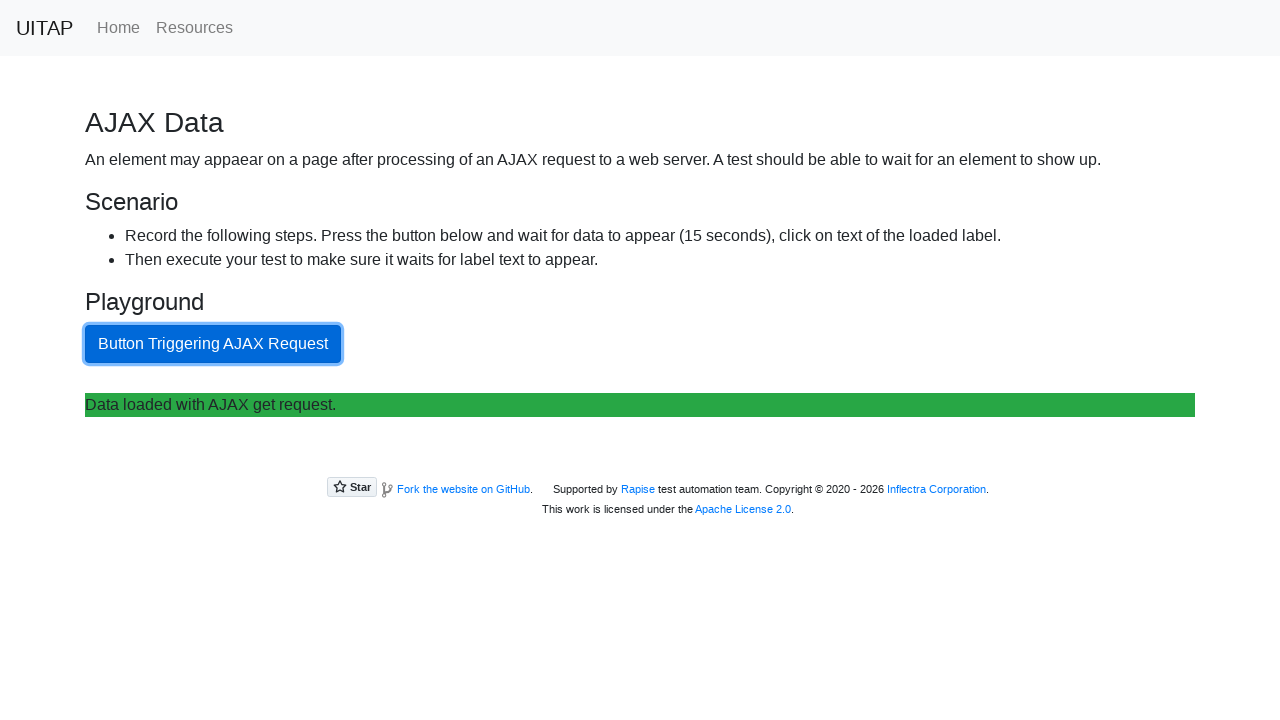